Tests the add/remove elements functionality by clicking the "Add Element" button twice to create two delete buttons, then clicking one delete button and verifying only one delete button remains.

Starting URL: https://the-internet.herokuapp.com/add_remove_elements/

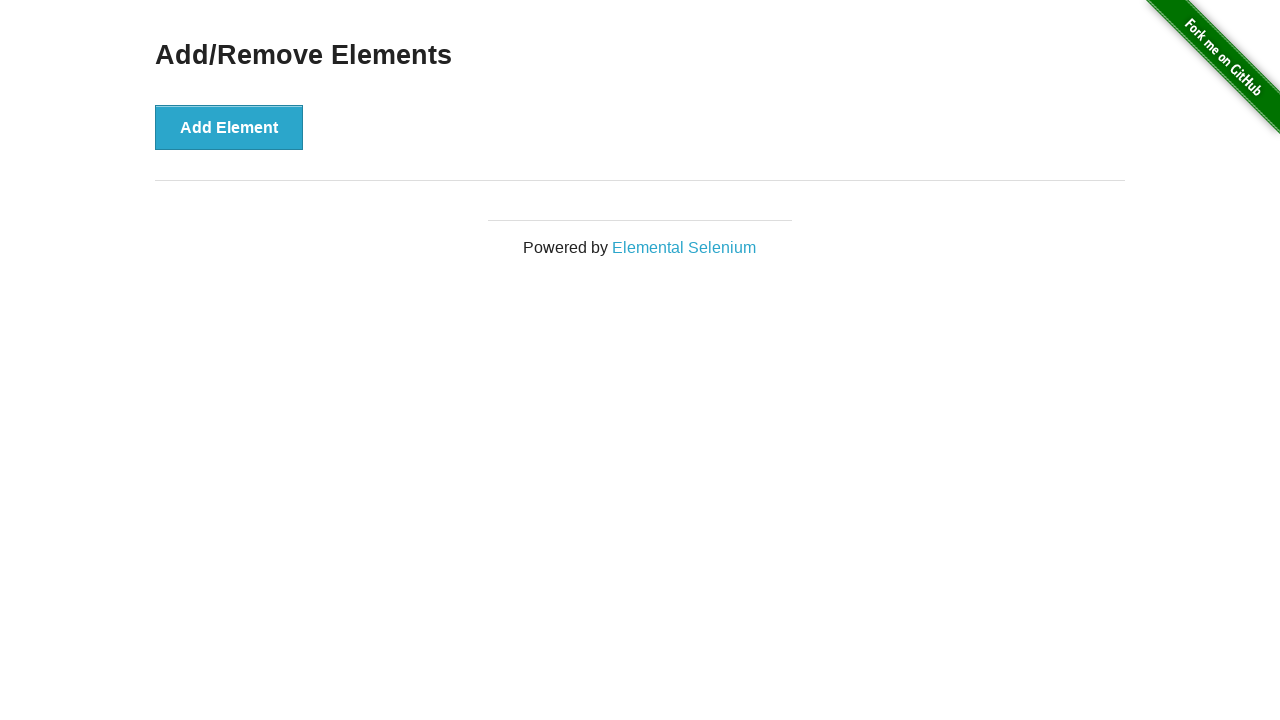

Clicked 'Add Element' button first time to create first delete button at (229, 127) on xpath=//button[text()='Add Element']
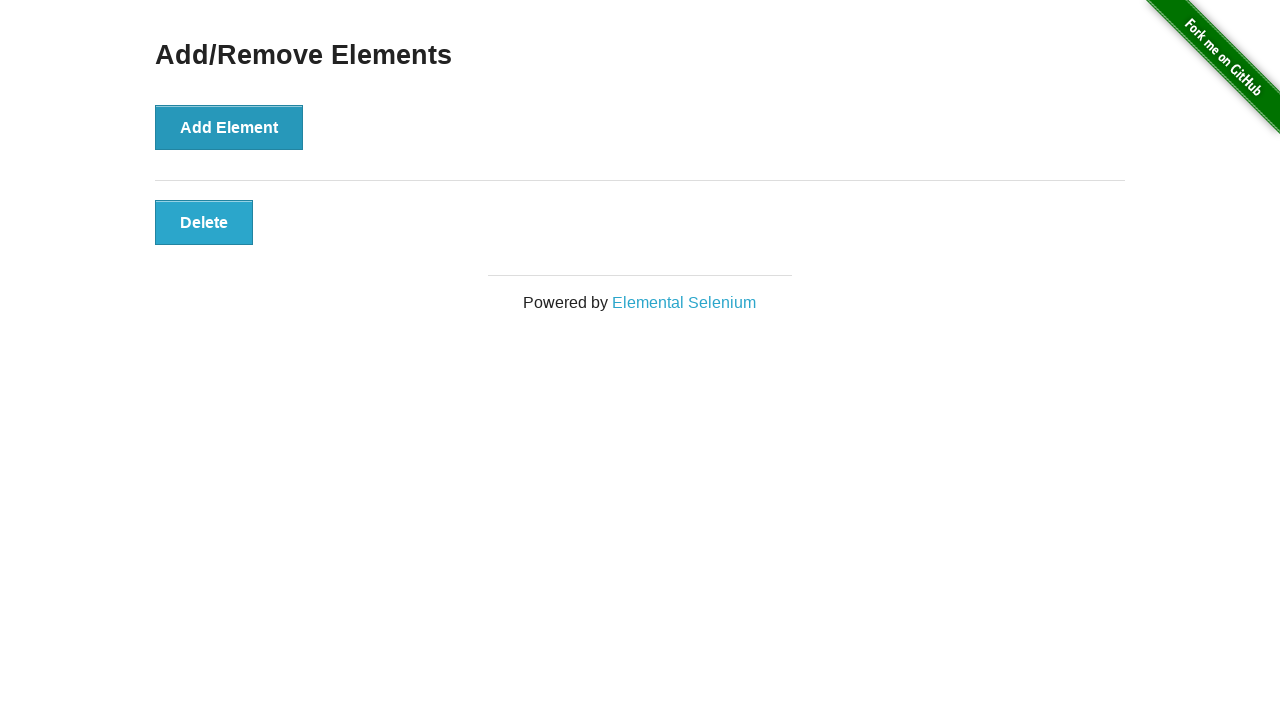

Clicked 'Add Element' button second time to create second delete button at (229, 127) on xpath=//button[text()='Add Element']
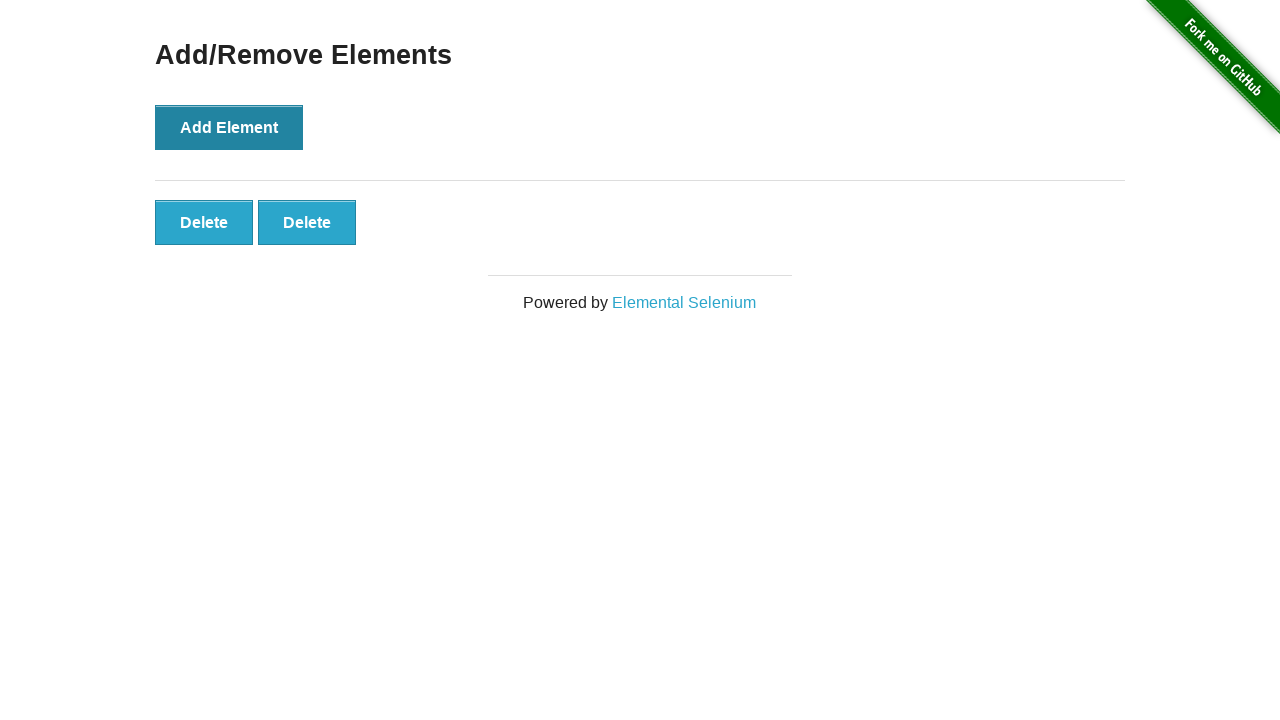

Clicked first 'Delete' button to remove one element at (204, 222) on xpath=//button[text()='Delete']
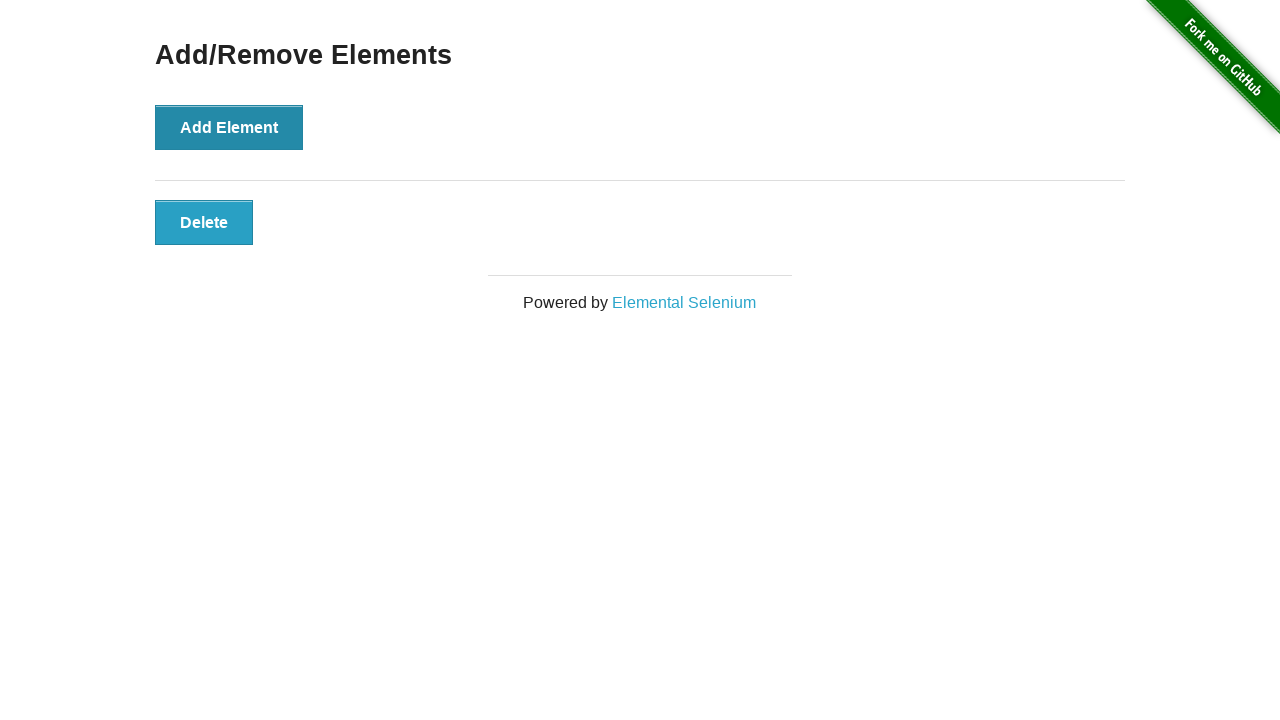

Located remaining delete buttons
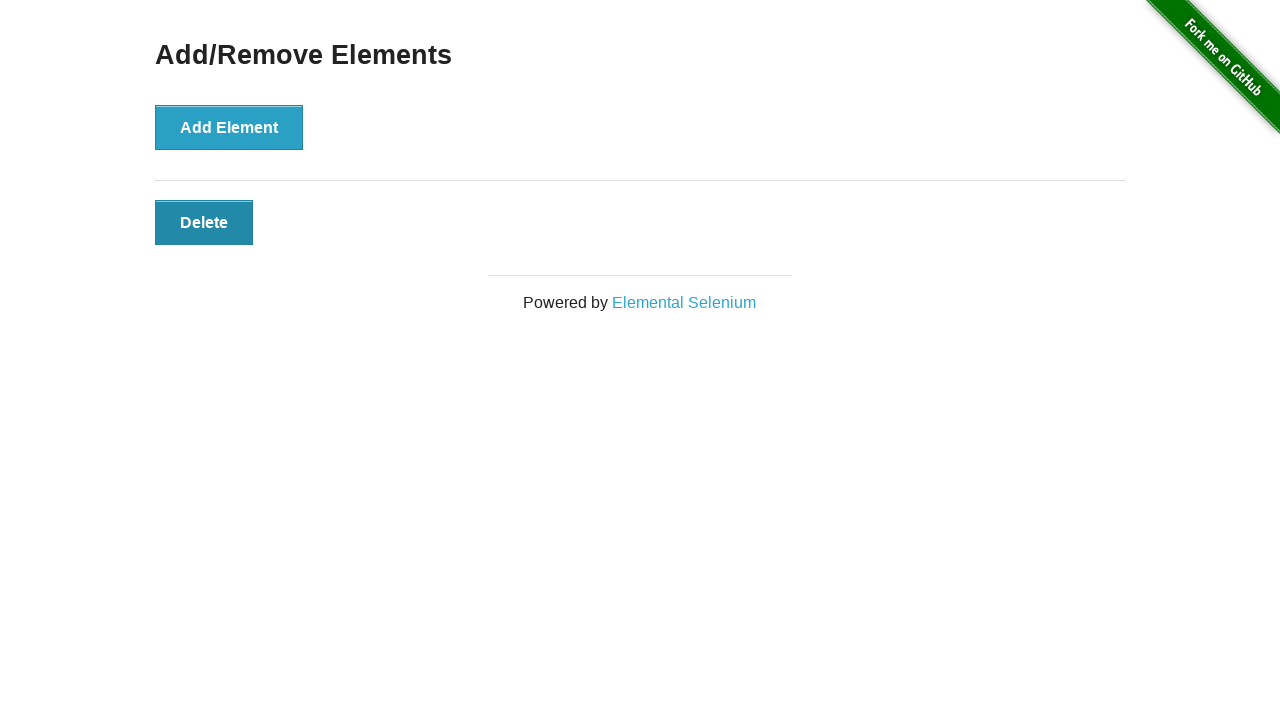

Verified that exactly one delete button remains
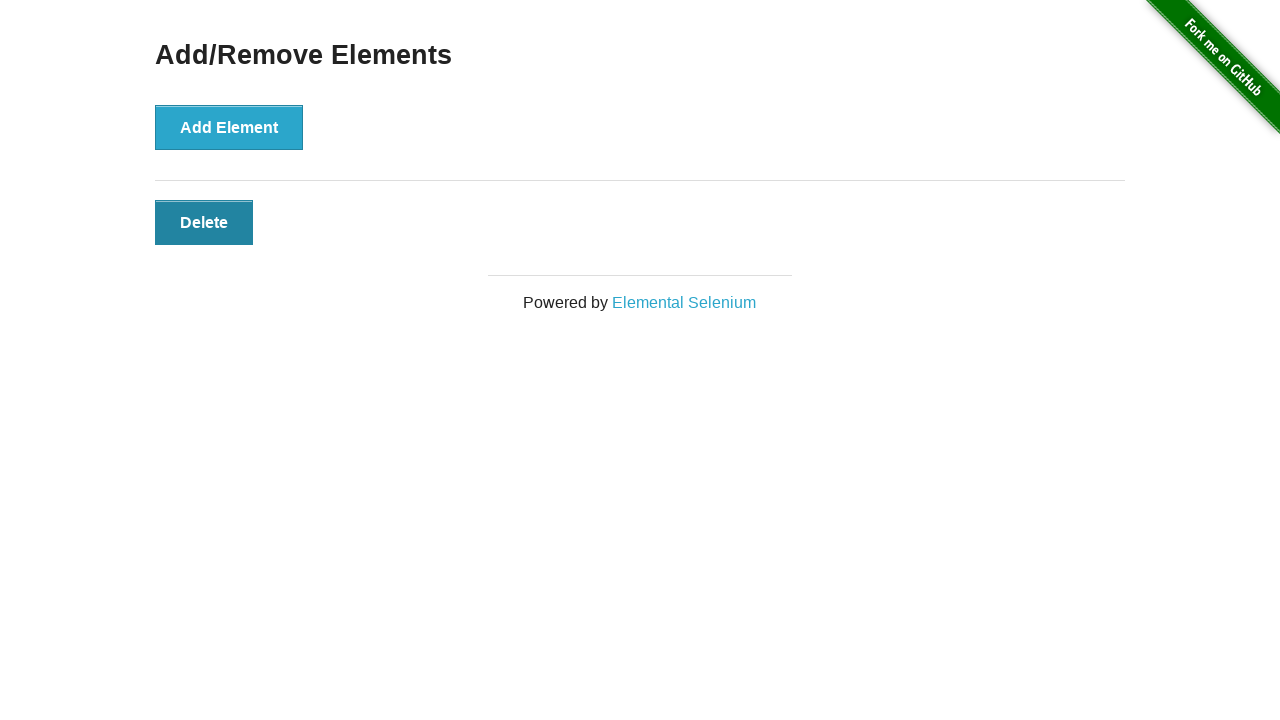

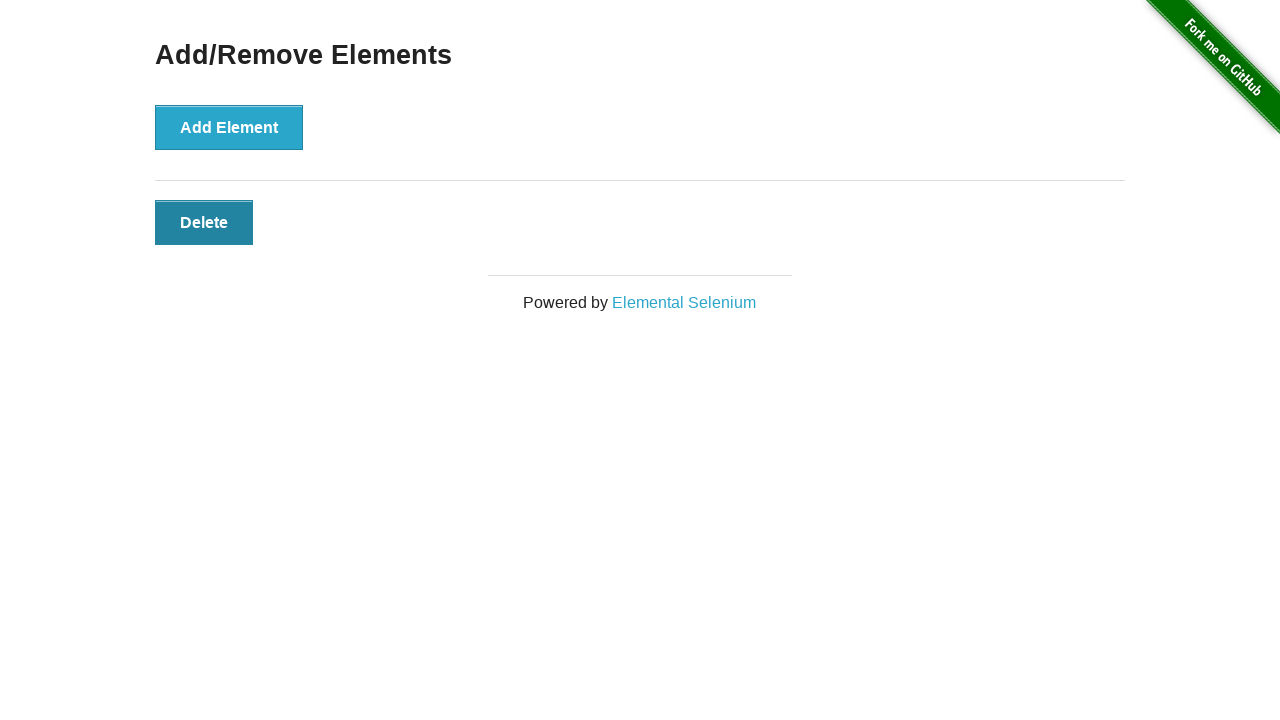